Tests Playwright built-in locators like getByRole and getByPlaceholder to interact with page elements

Starting URL: https://www.techglobal-training.com/frontend

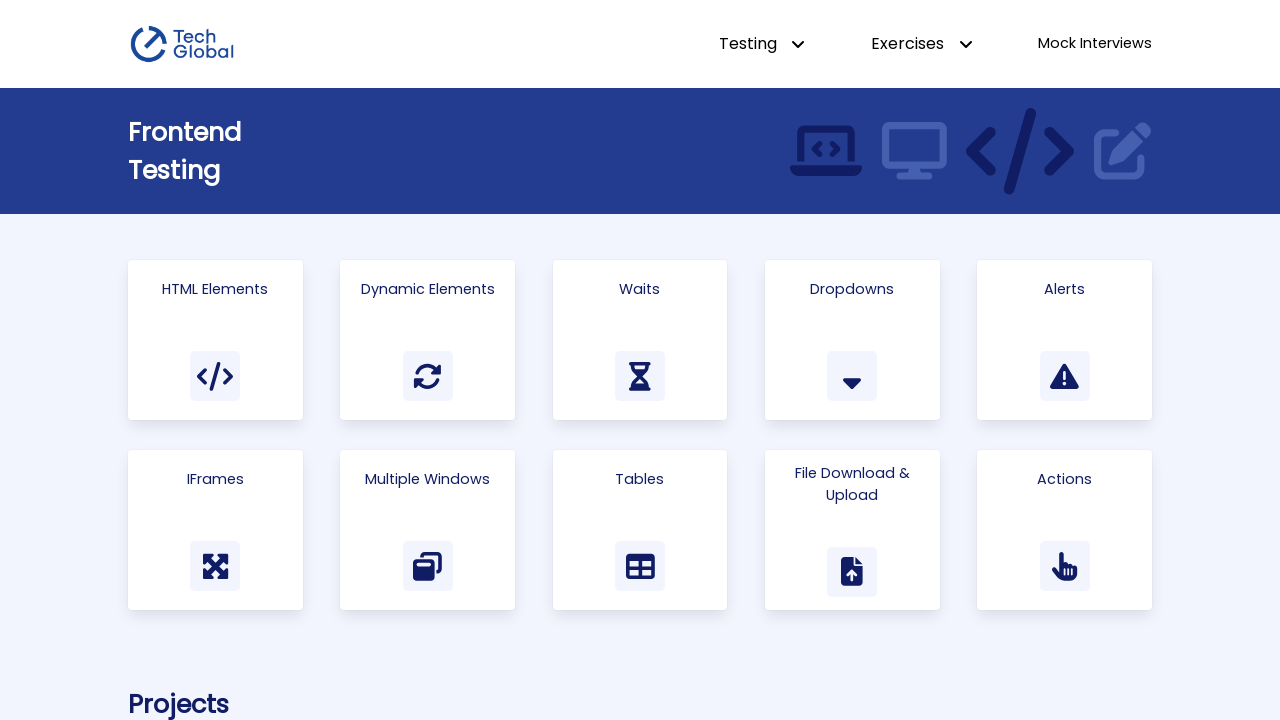

Clicked 'HTML Elements' link by role at (215, 340) on internal:role=link[name="HTML Elements"i]
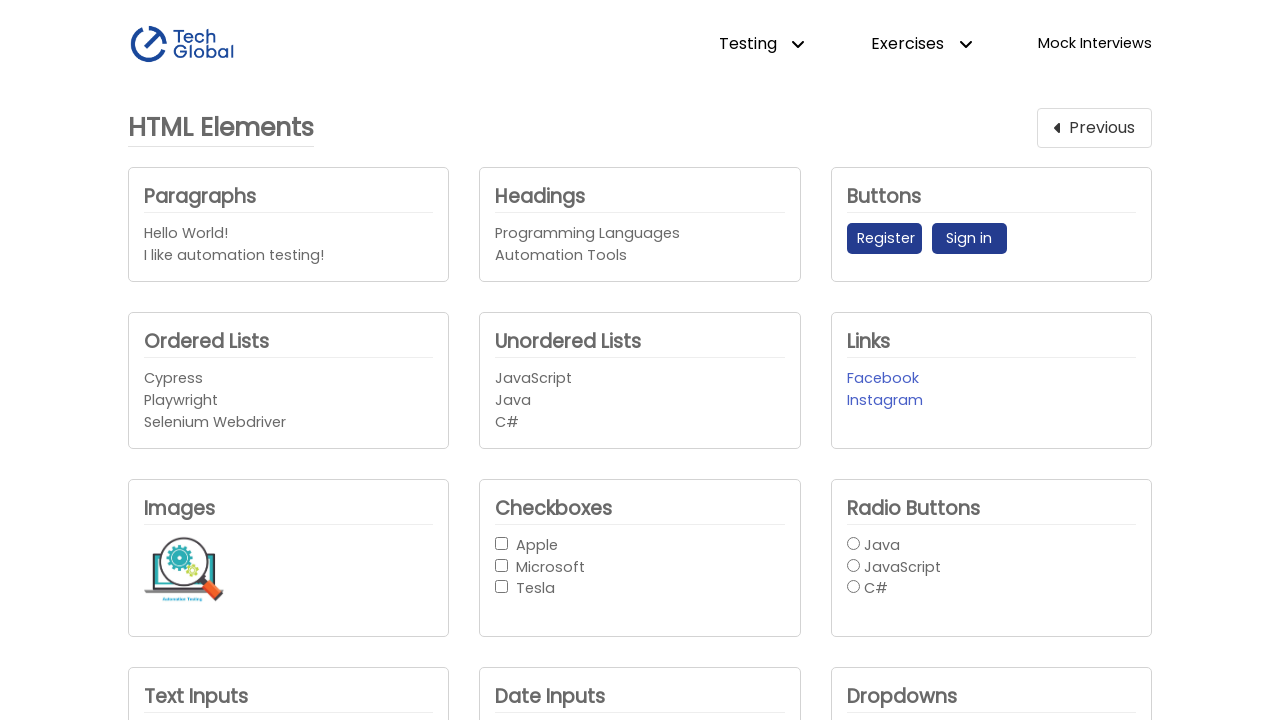

Clicked 'Register' button by role at (884, 239) on internal:role=button[name="Register"i]
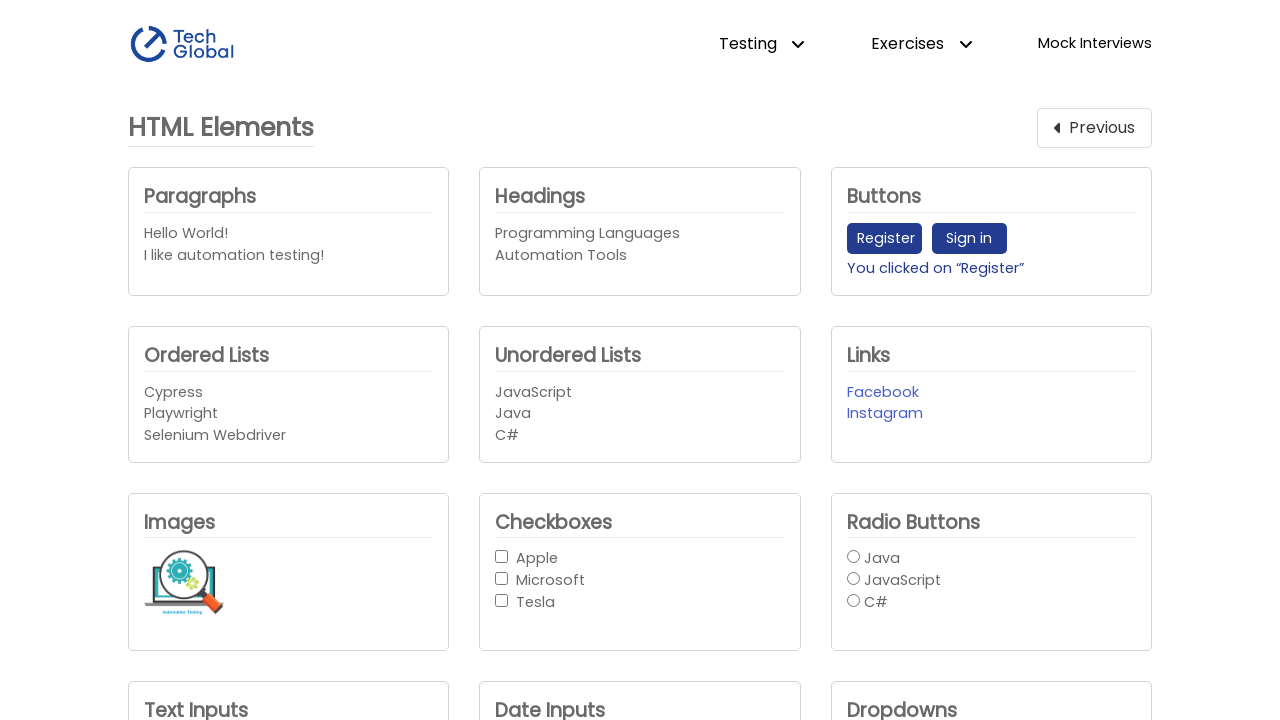

Filled text input with 'TechGlobal' using placeholder locator on internal:attr=[placeholder="Enter text here"i]
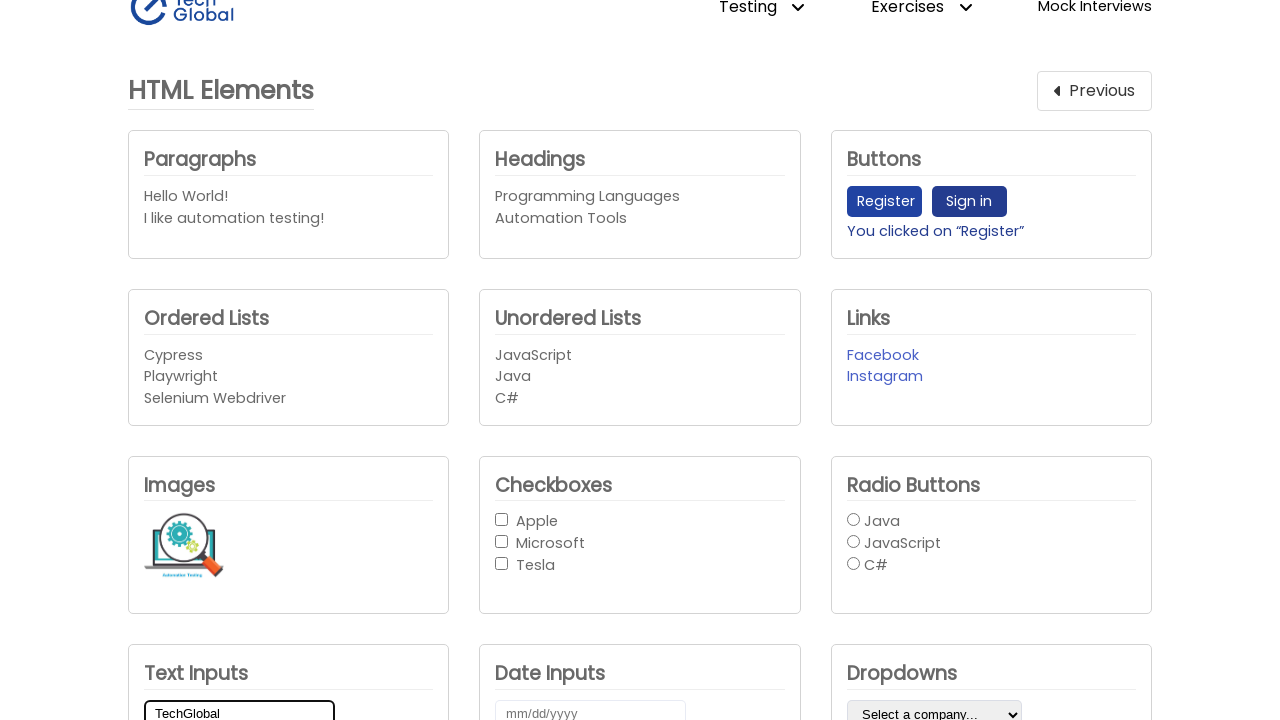

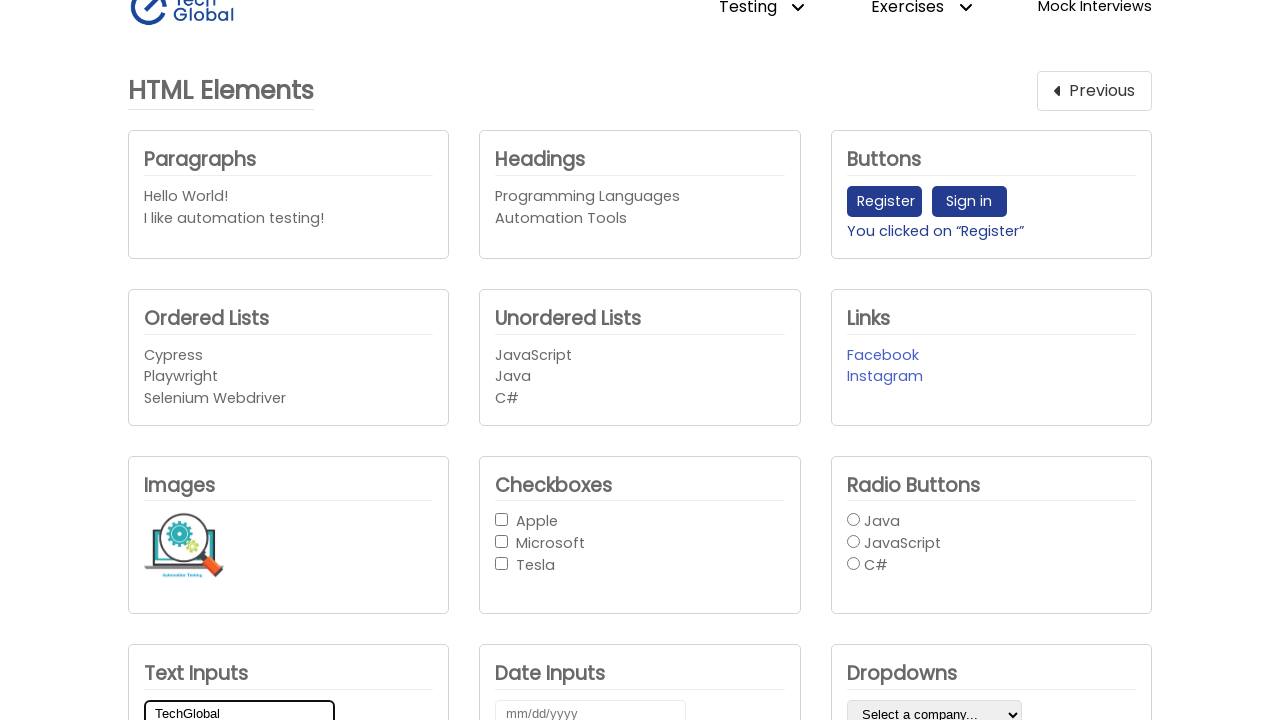